Tests window switching functionality by opening a new window, switching to it, verifying content, then closing it and returning to the parent window

Starting URL: https://the-internet.herokuapp.com/windows

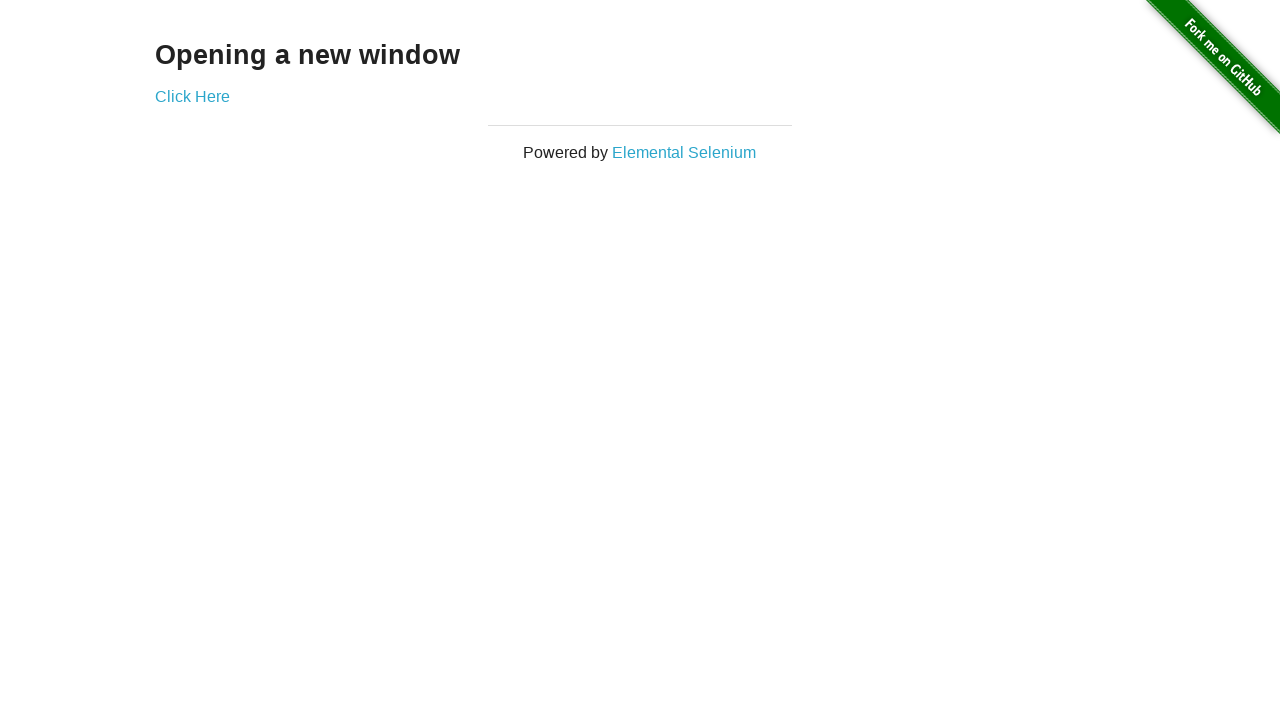

Clicked 'Click Here' link to open new window at (192, 96) on xpath=//a[text()='Click Here']
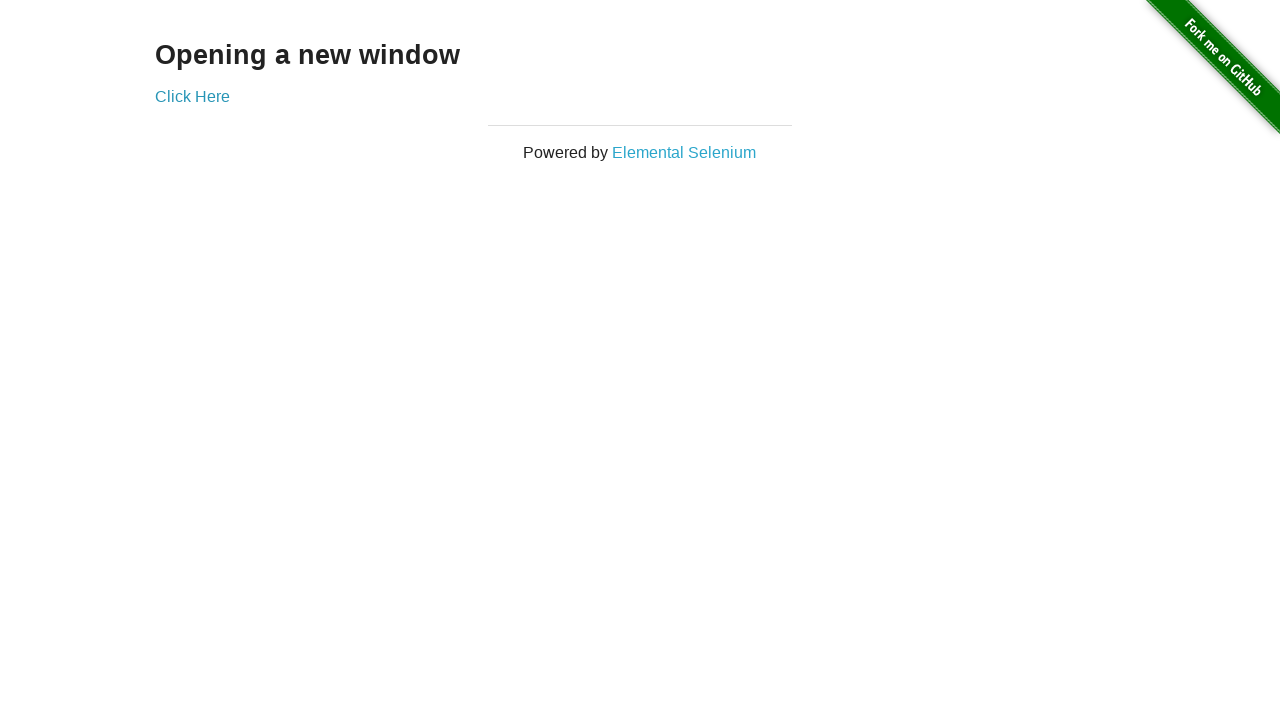

New window opened and captured
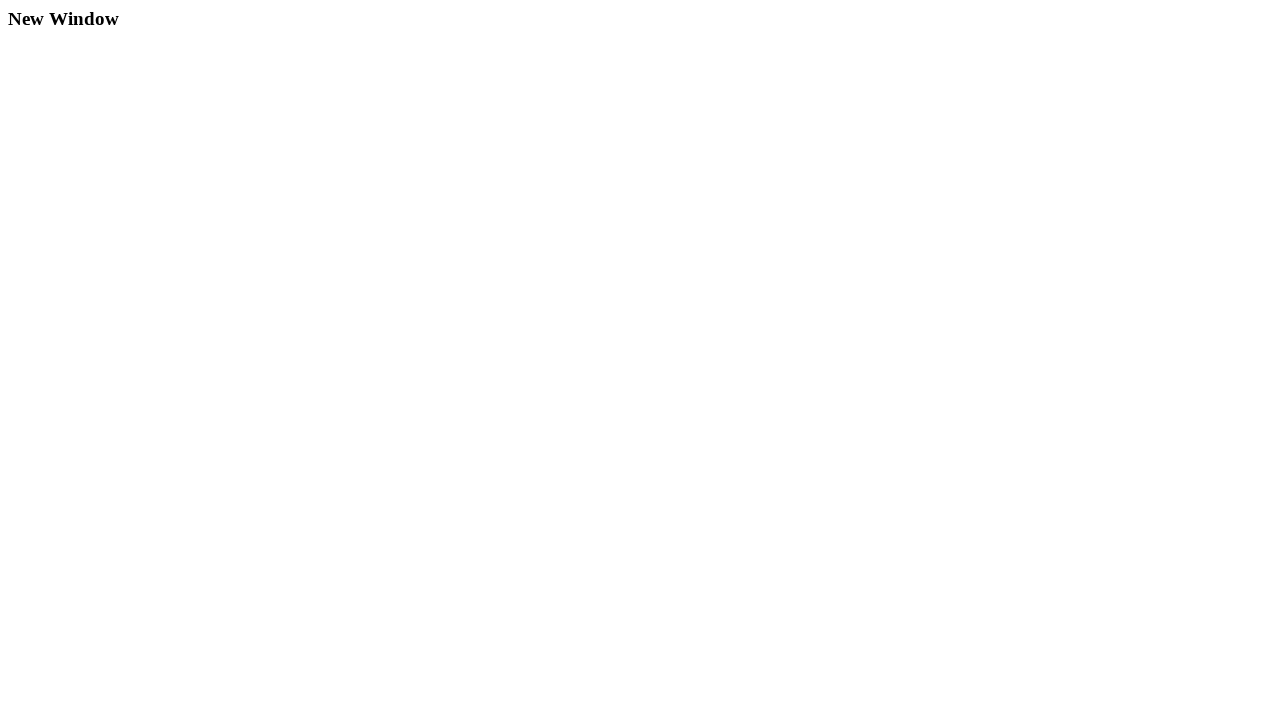

New window loaded and heading 'New Window' is visible
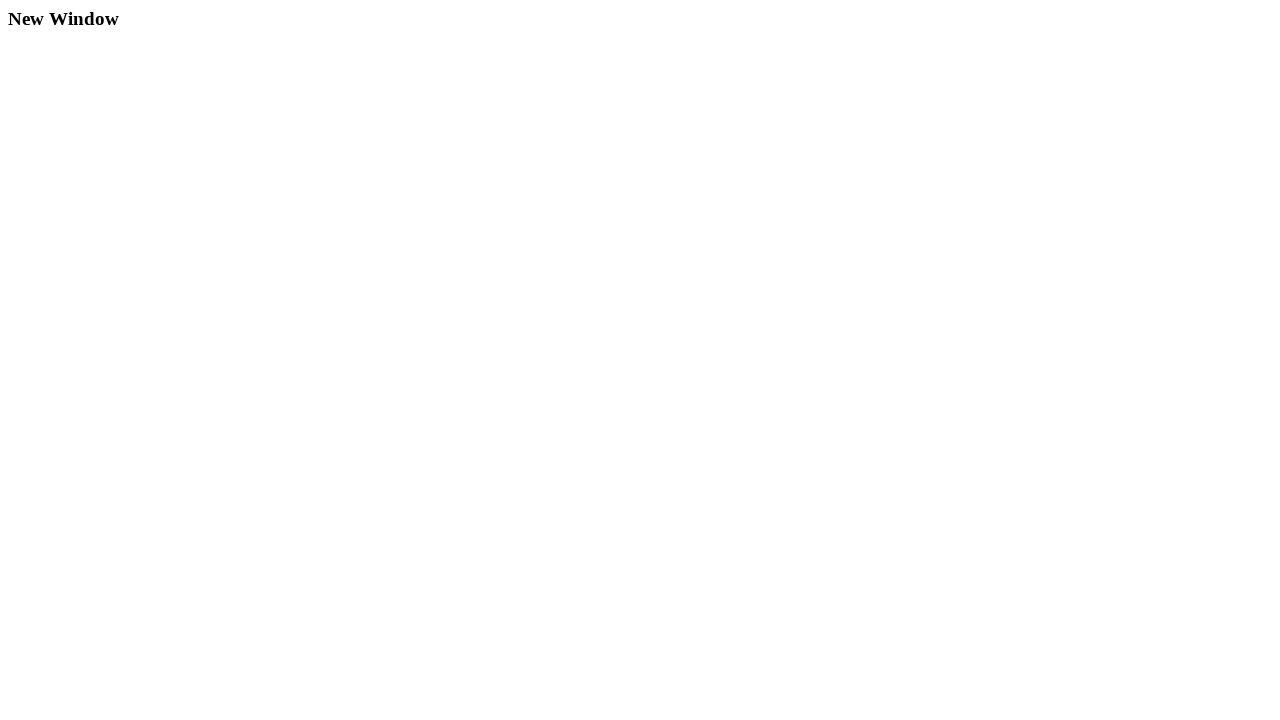

Extracted heading text: 'New Window'
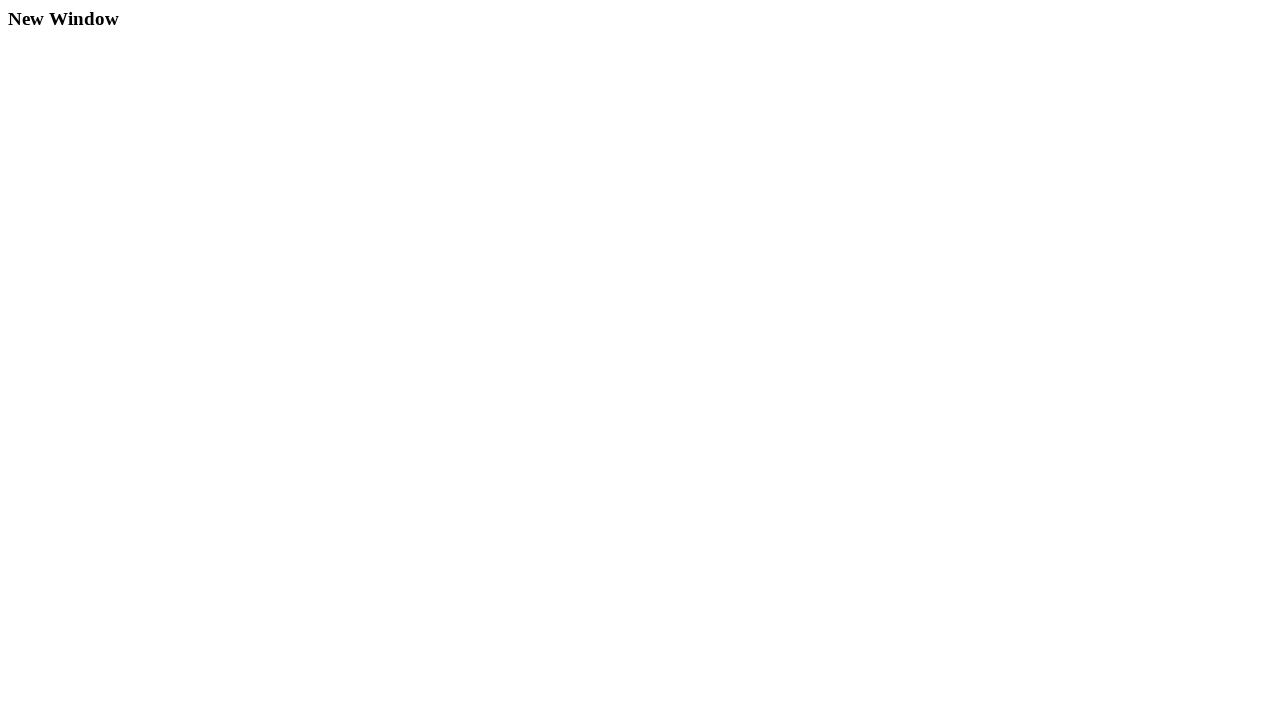

Closed new window
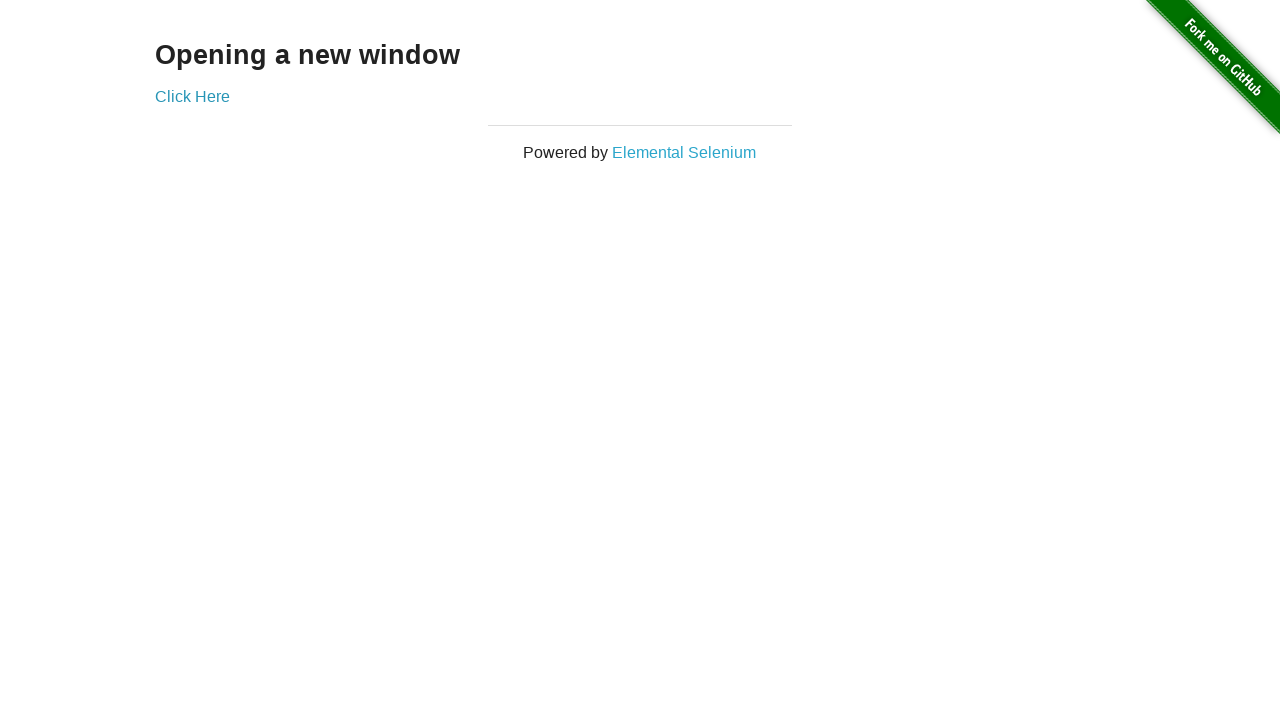

Clicked 'Click Here' link again on original page at (192, 96) on xpath=//a[text()='Click Here']
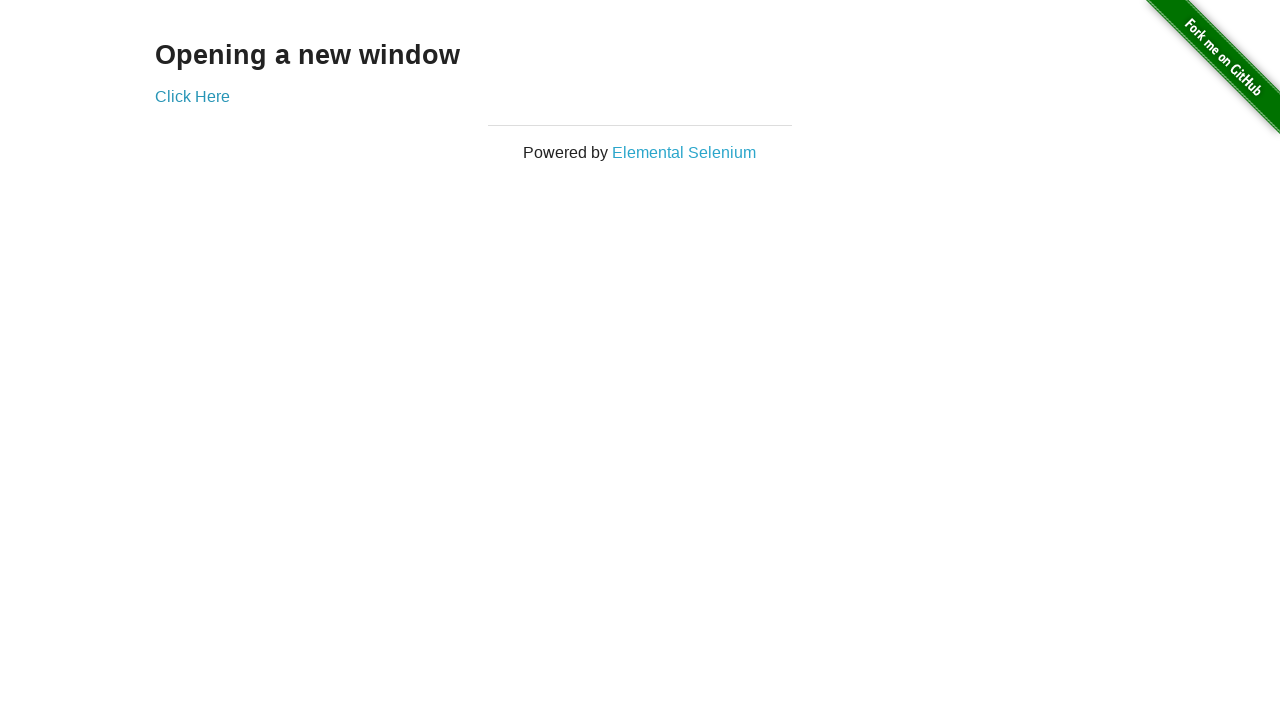

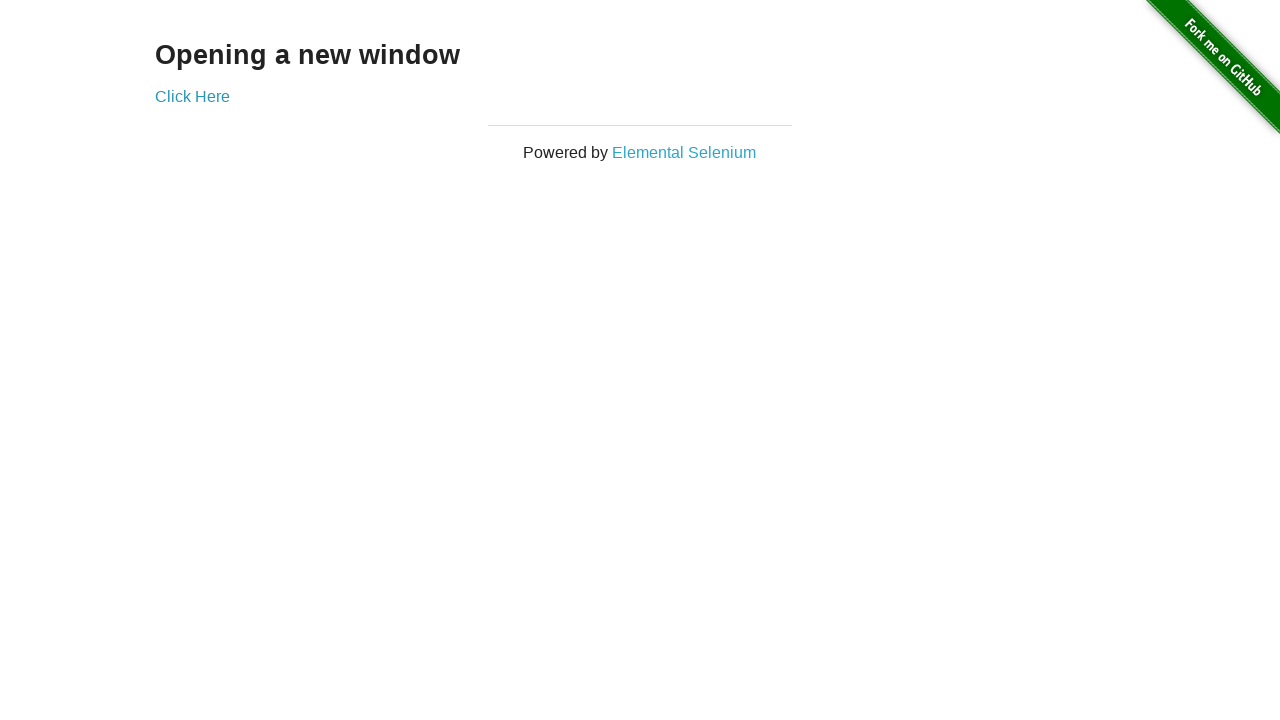